Demonstrates XPath AND operator by locating an email field using multiple conditions joined with 'and'

Starting URL: https://www.tutorialspoint.com/selenium/practice/selenium_automation_practice.php

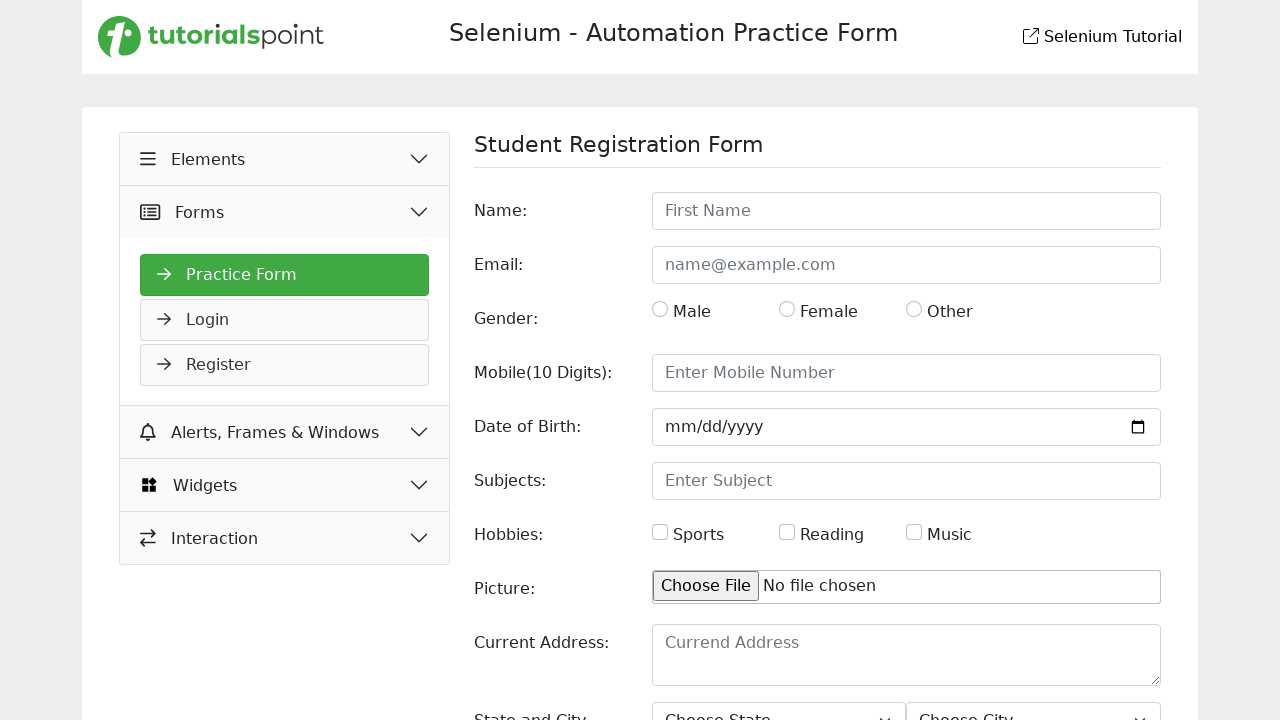

Waited for page to load
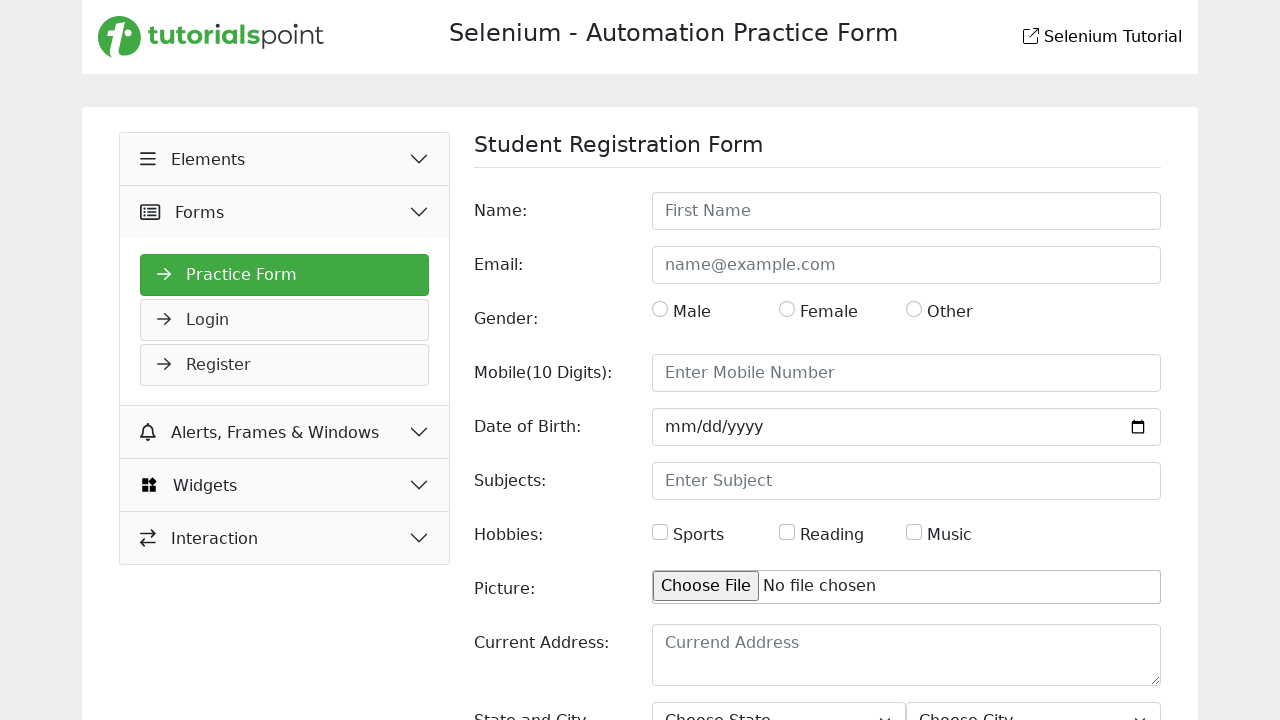

Filled email field using XPath AND operator with id and placeholder conditions on //*[contains(@id,'email') and @placeholder='name@example.com']
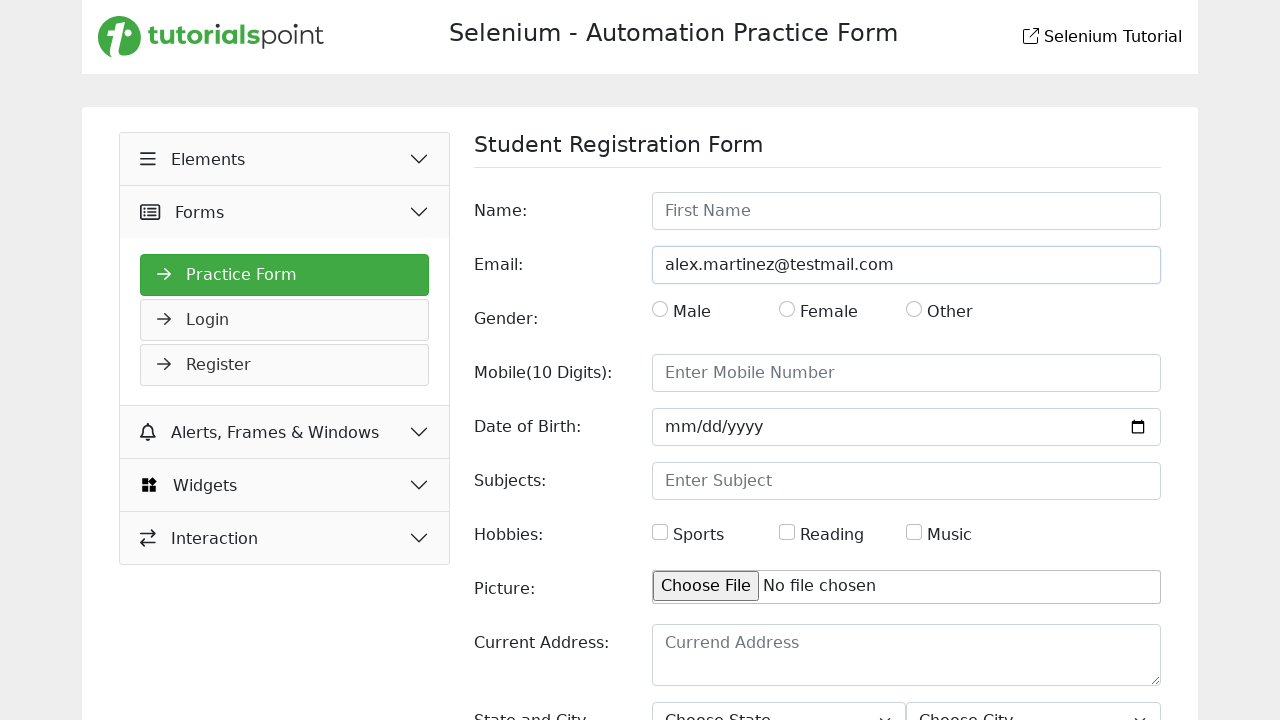

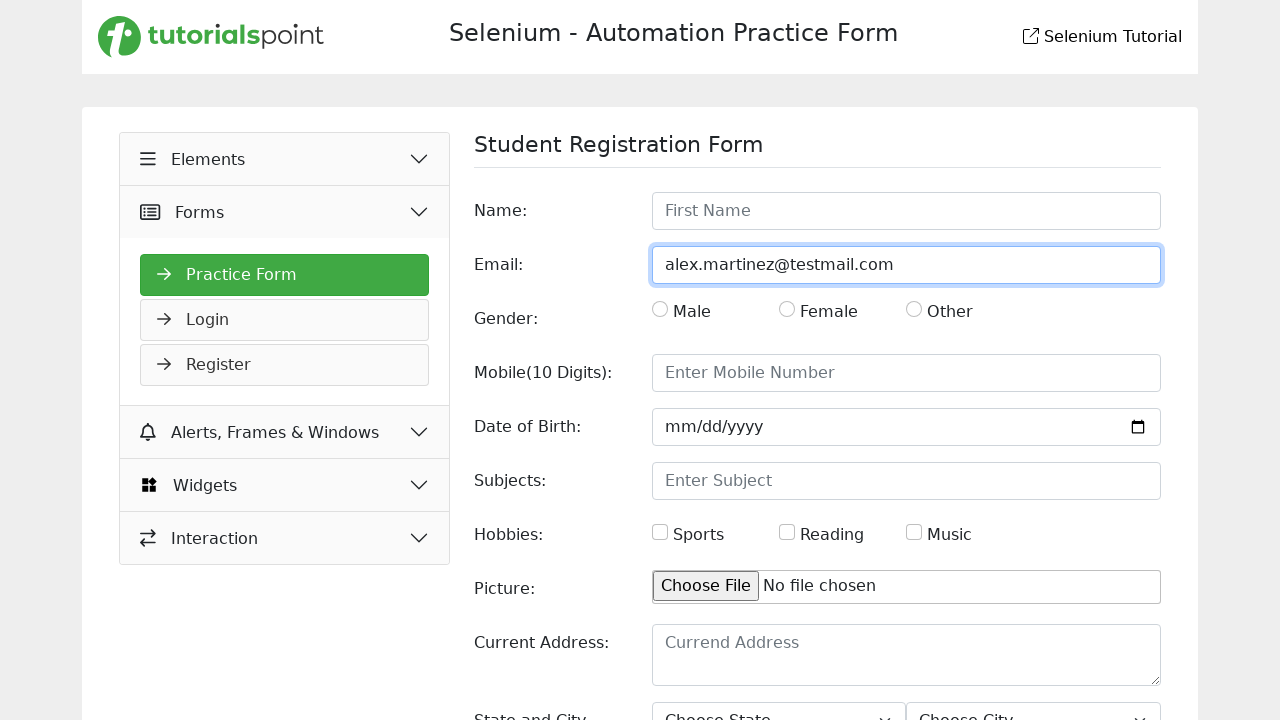